Tests multi-select functionality by holding Control/Command key and clicking multiple non-adjacent items.

Starting URL: https://automationfc.github.io/jquery-selectable/

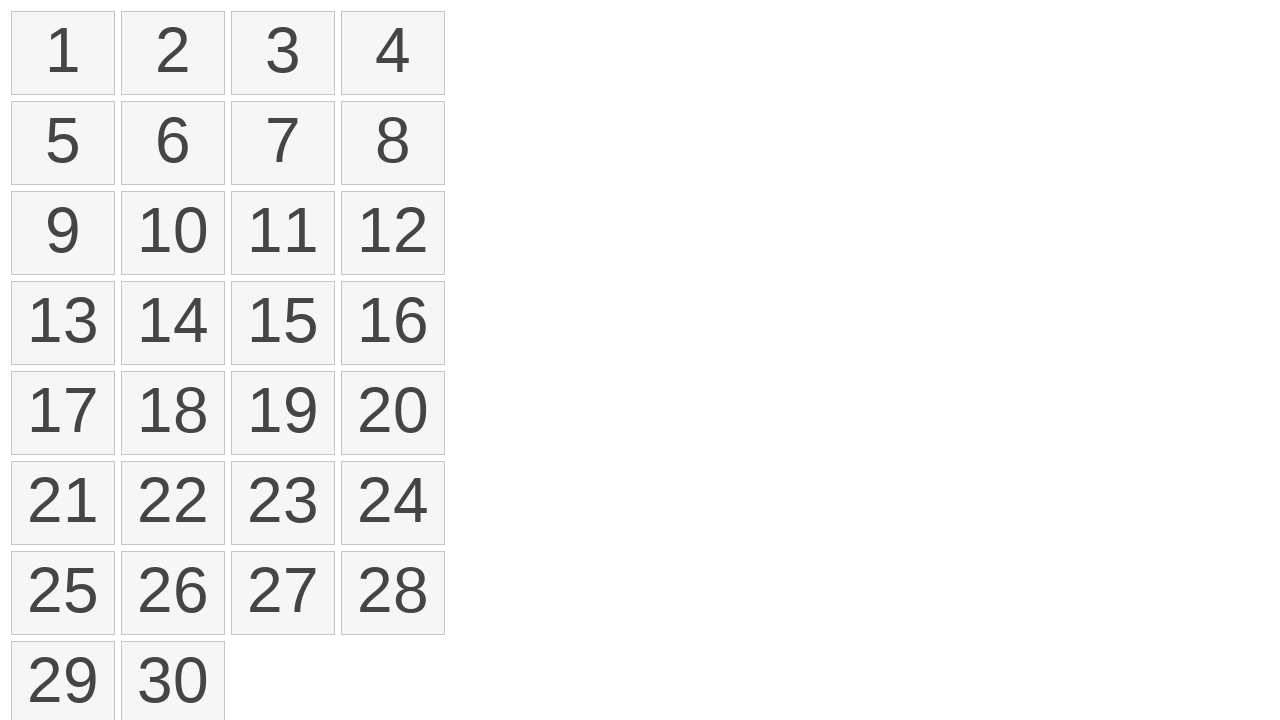

Waited for selectable items to load
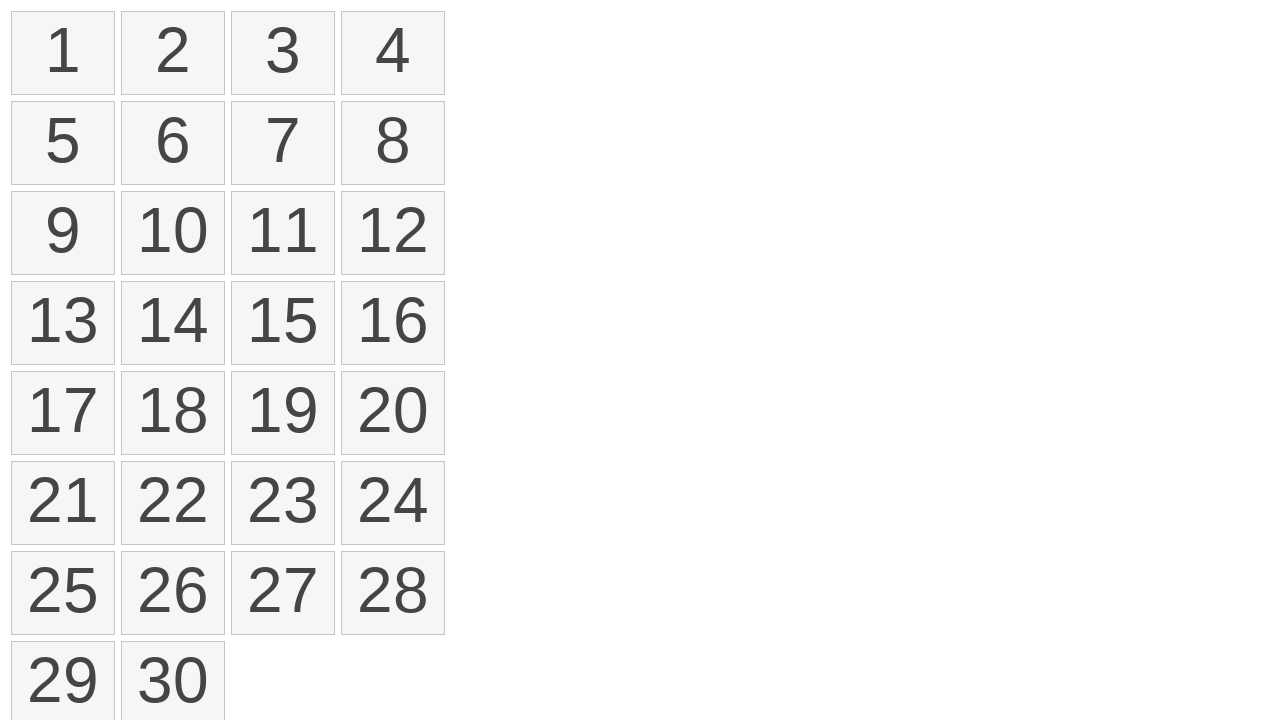

Pressed and held Control key
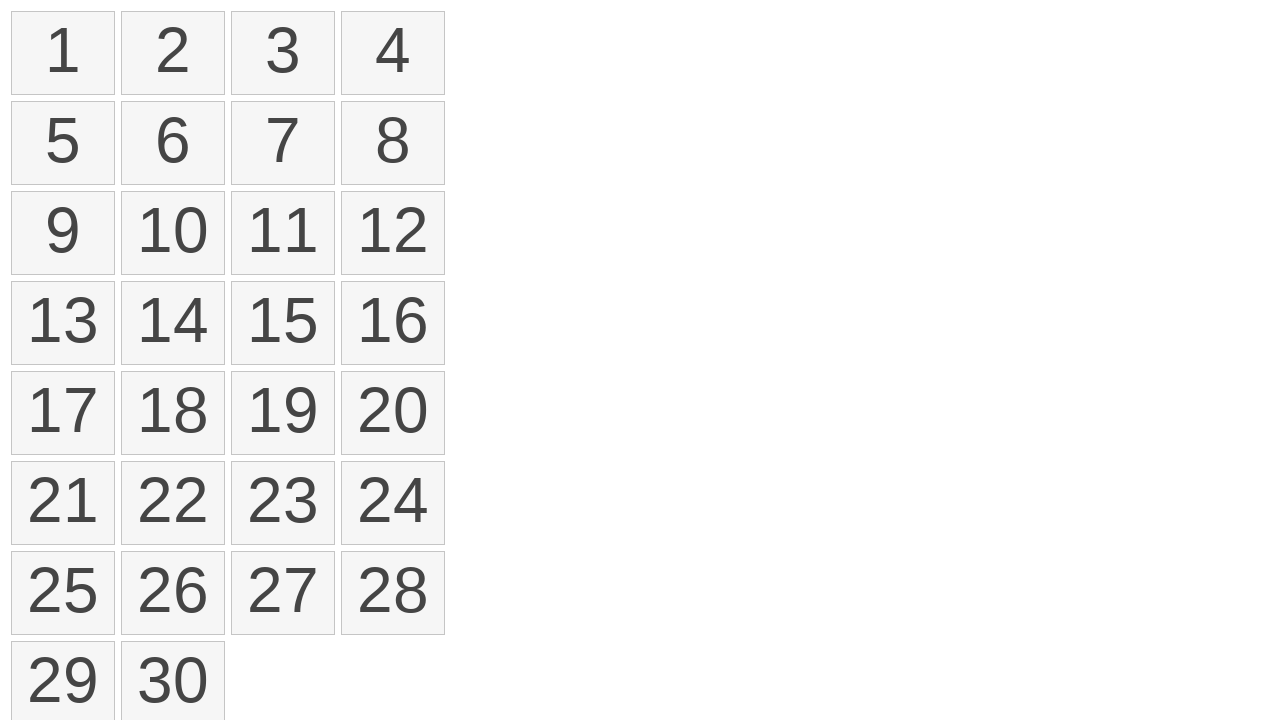

Clicked first item (index 1) while holding Control at (173, 53) on ol#selectable>li >> nth=1
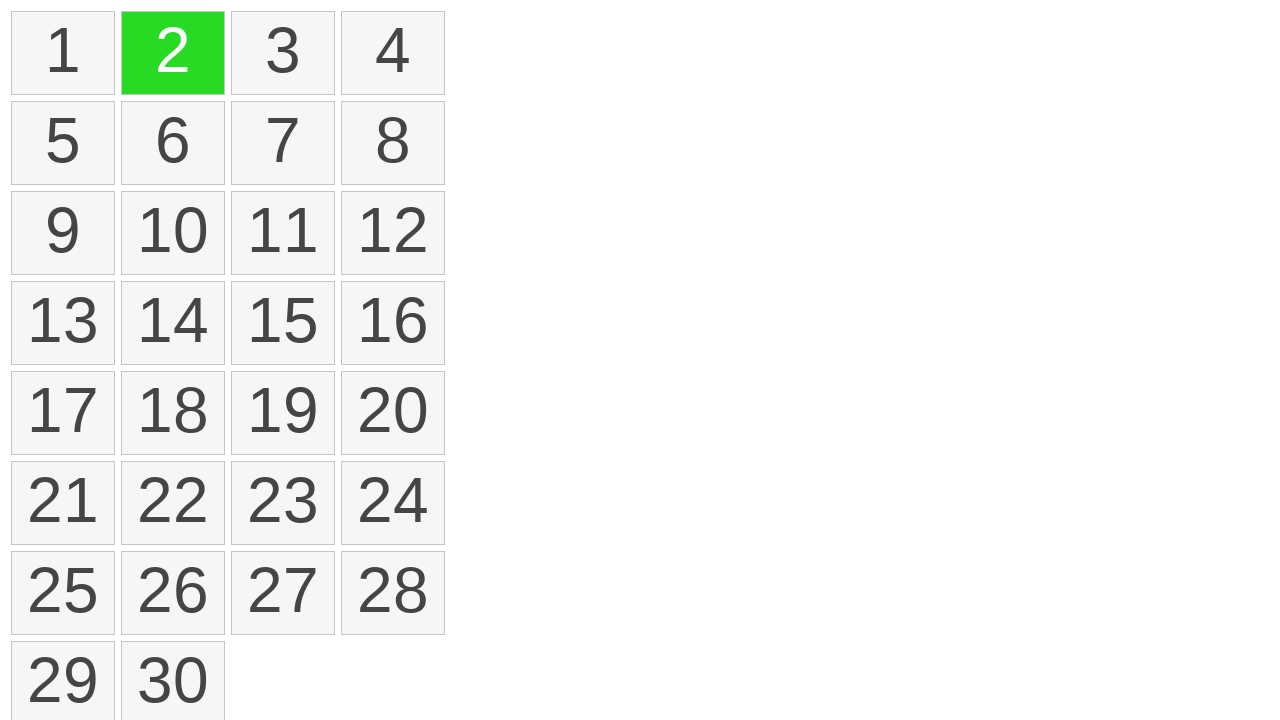

Clicked second item (index 7) while holding Control at (393, 143) on ol#selectable>li >> nth=7
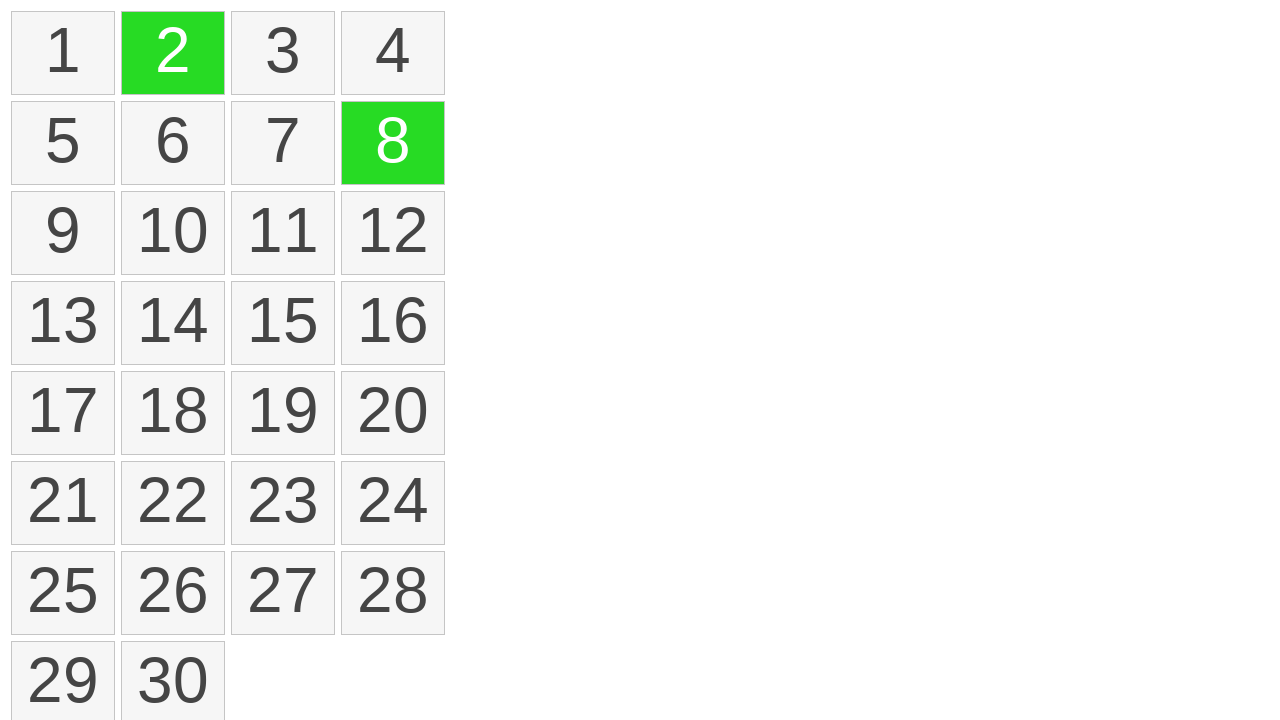

Clicked third item (index 11) while holding Control at (393, 233) on ol#selectable>li >> nth=11
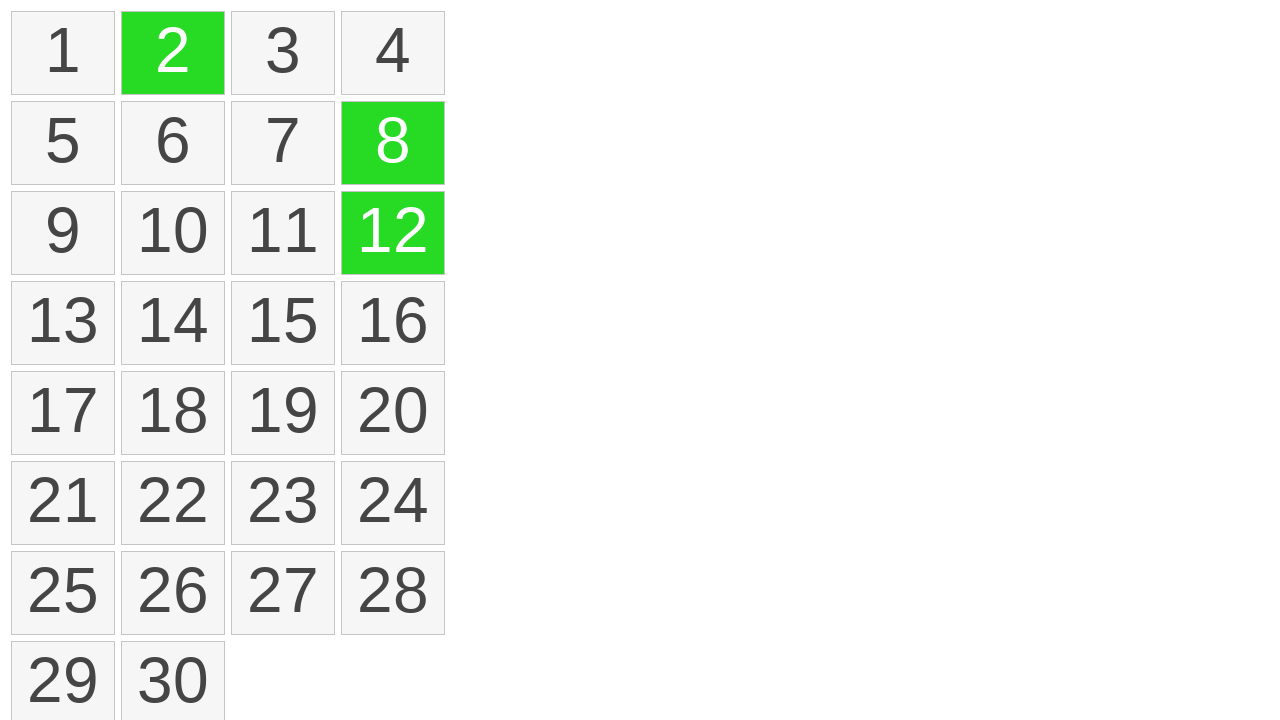

Released Control key
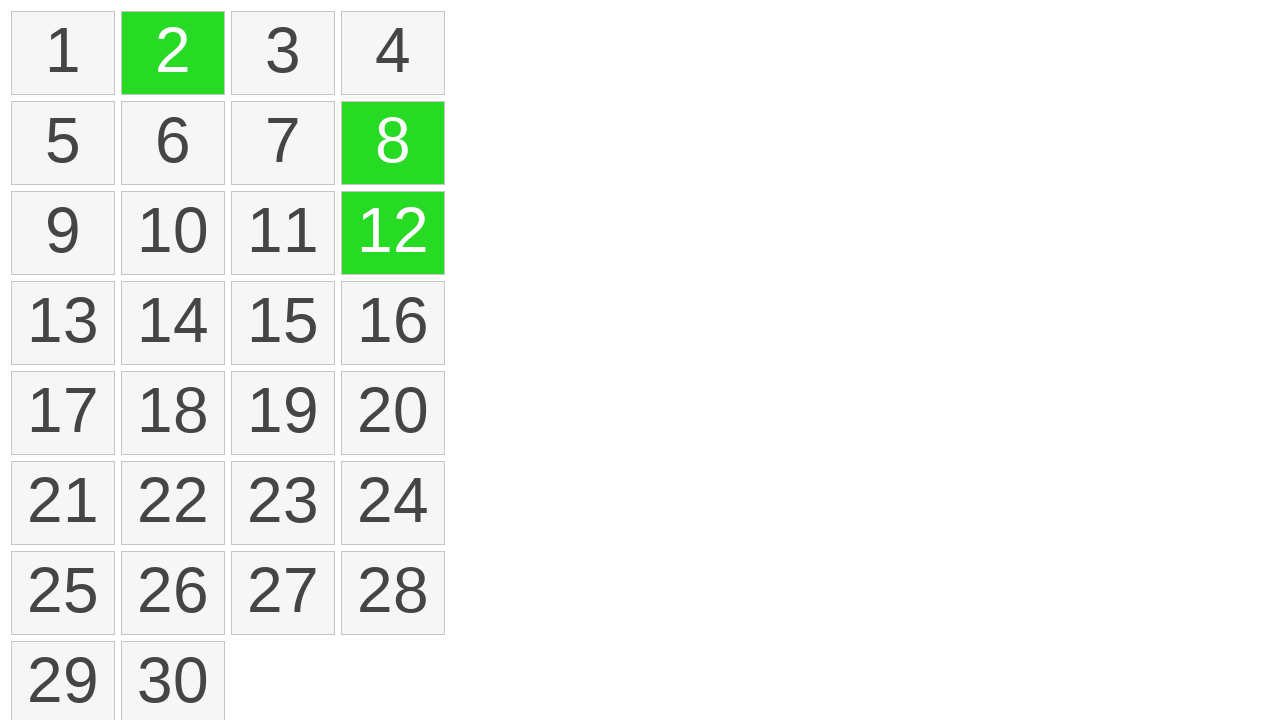

Verified 3 items are selected with ui-selected class
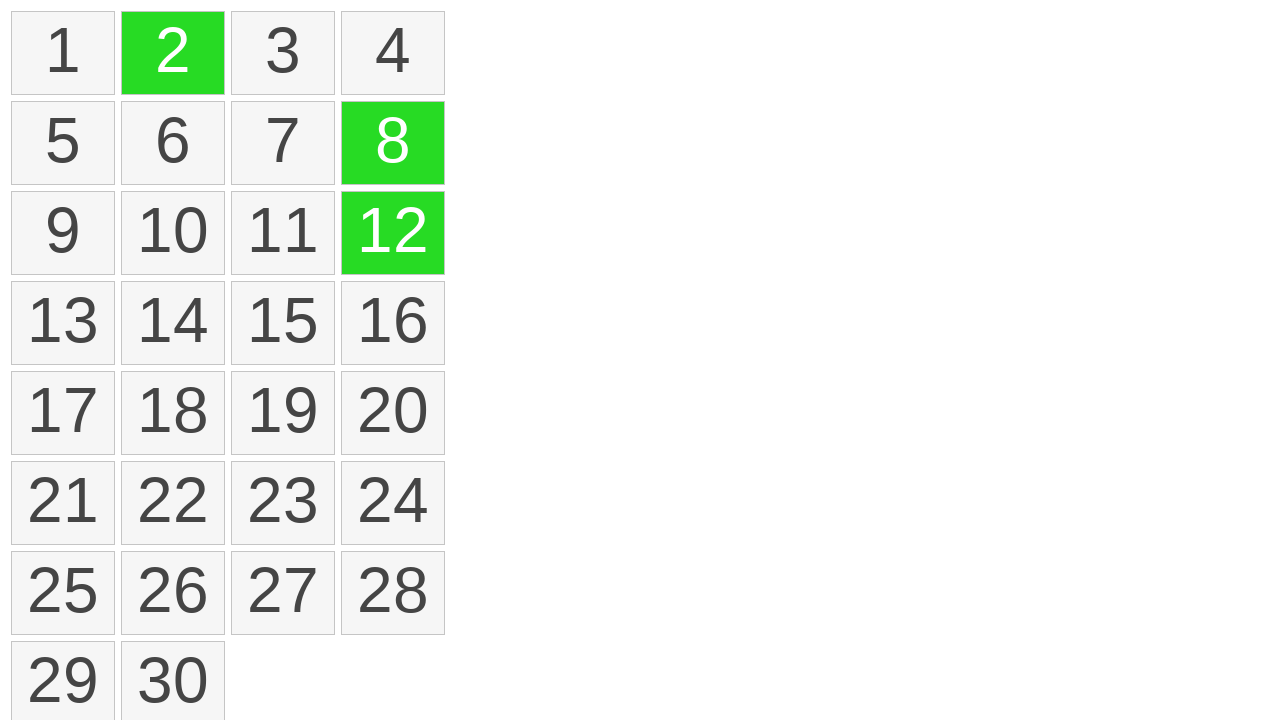

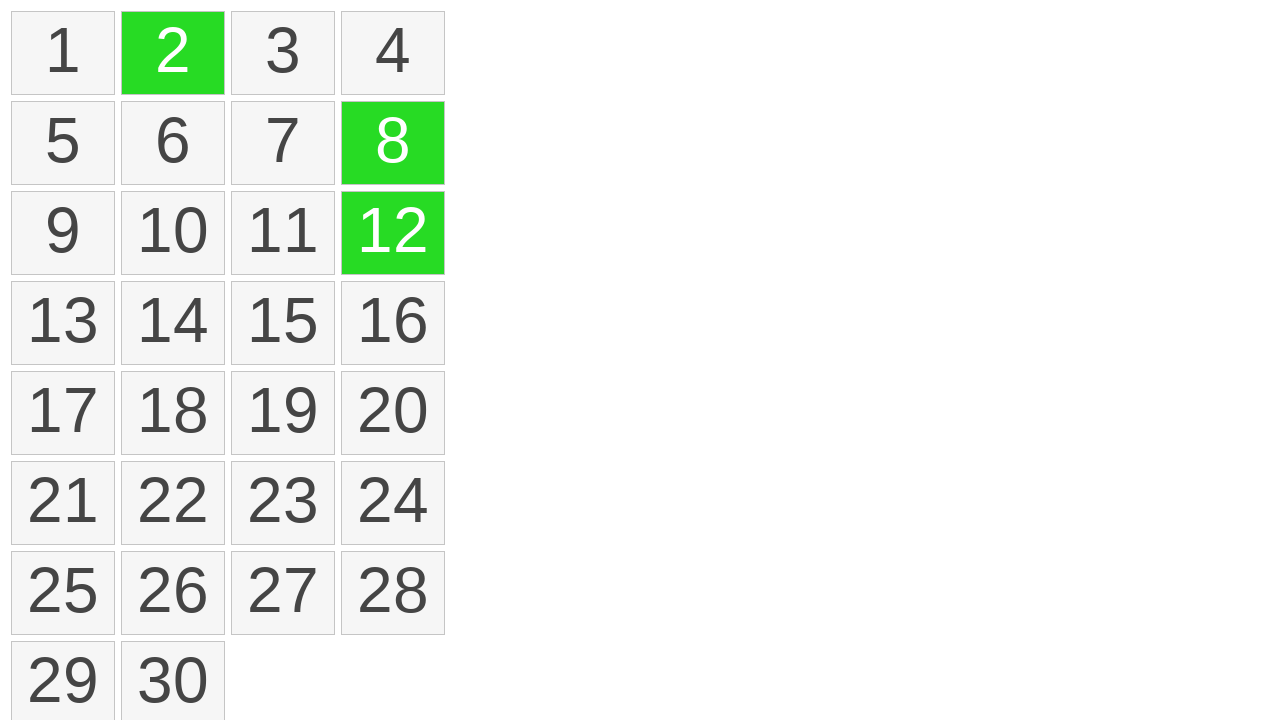